Tests filtering to display only completed todo items

Starting URL: https://demo.playwright.dev/todomvc

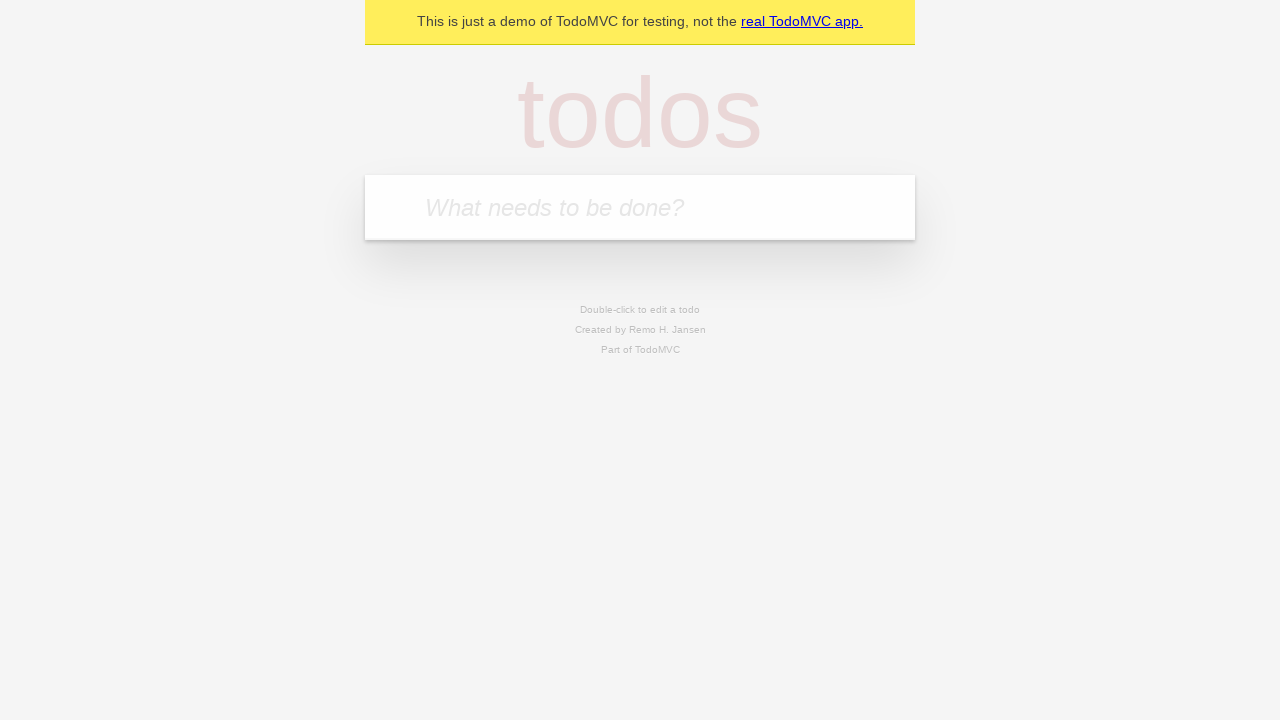

Filled todo input field with 'buy some cheese' on internal:attr=[placeholder="What needs to be done?"i]
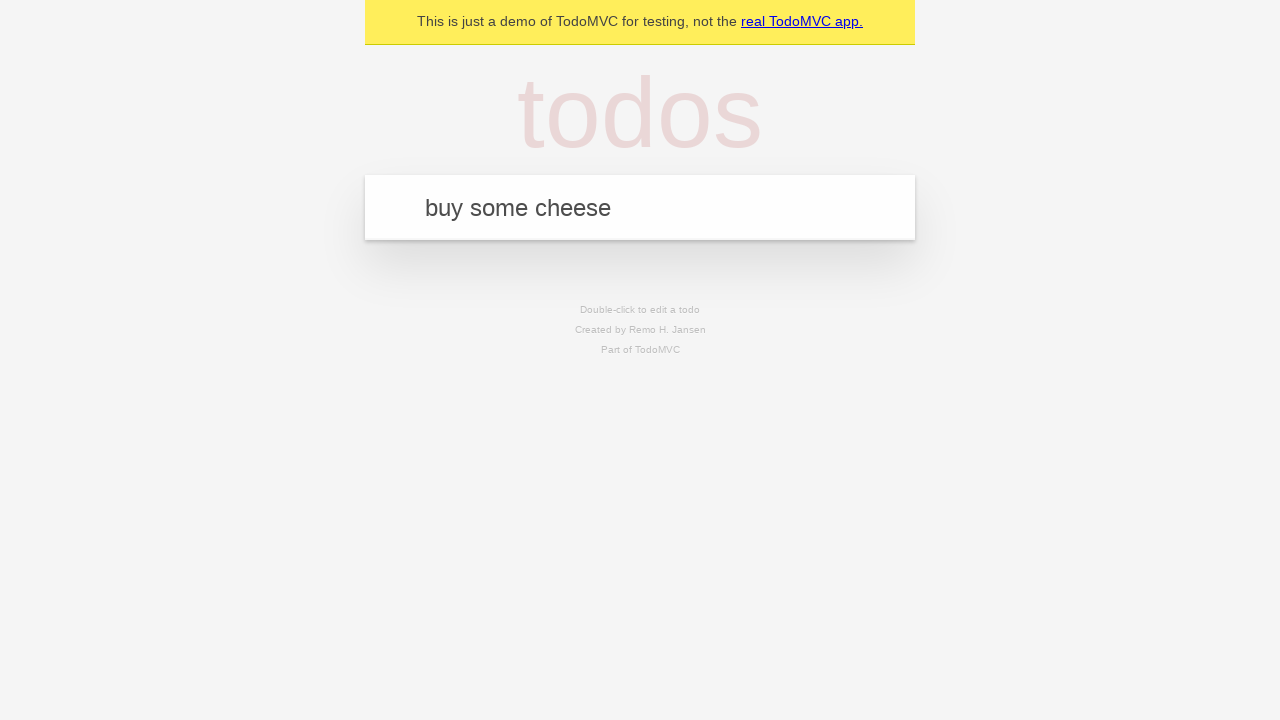

Pressed Enter to add todo item 'buy some cheese' on internal:attr=[placeholder="What needs to be done?"i]
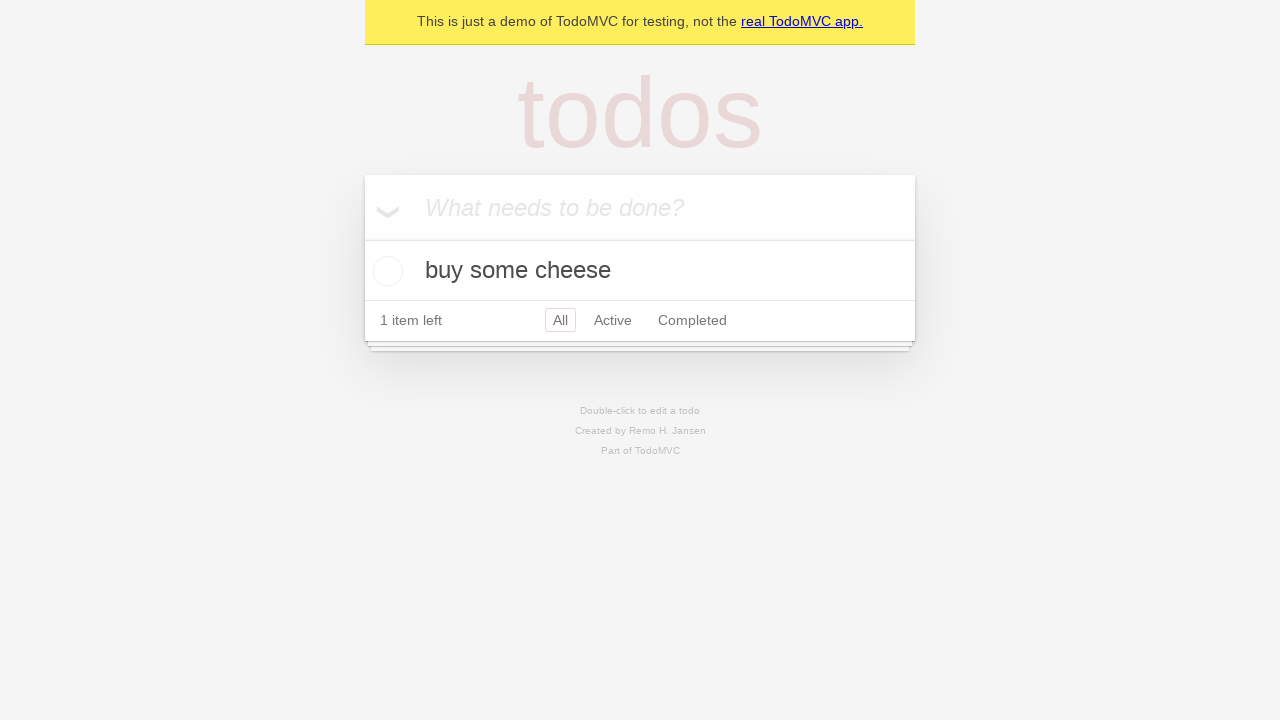

Filled todo input field with 'feed the cat' on internal:attr=[placeholder="What needs to be done?"i]
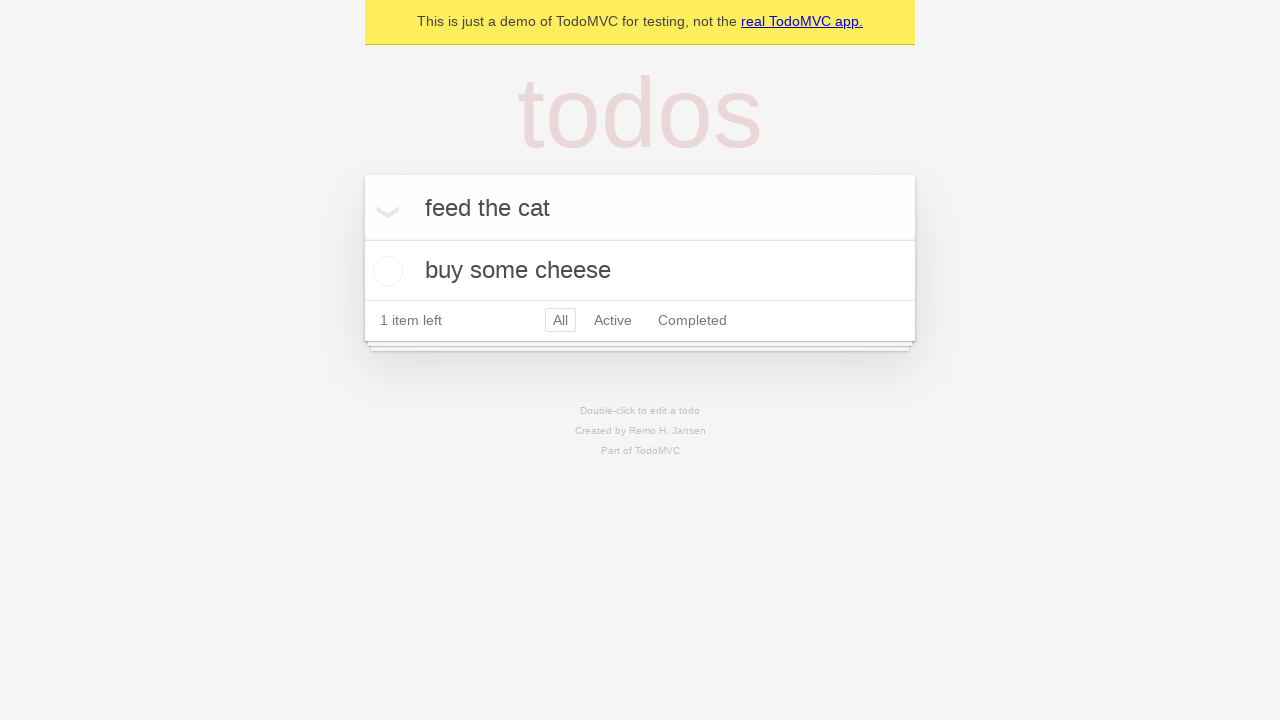

Pressed Enter to add todo item 'feed the cat' on internal:attr=[placeholder="What needs to be done?"i]
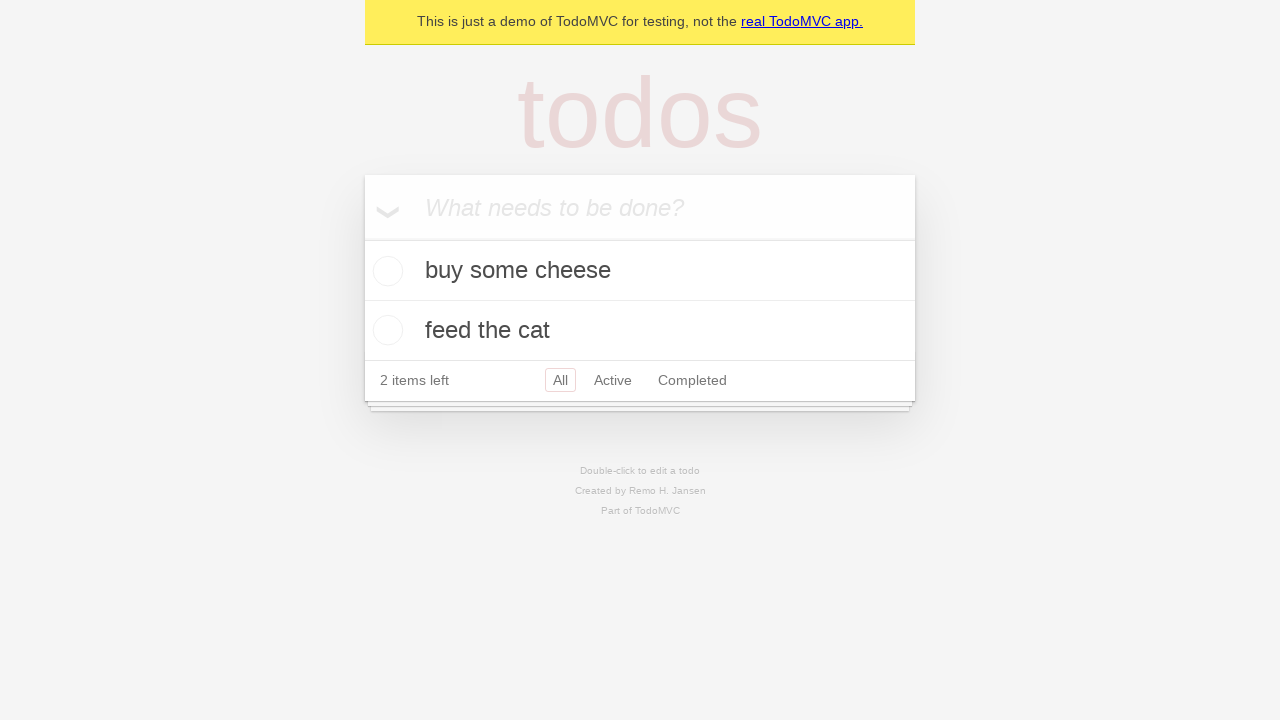

Filled todo input field with 'book a doctors appointment' on internal:attr=[placeholder="What needs to be done?"i]
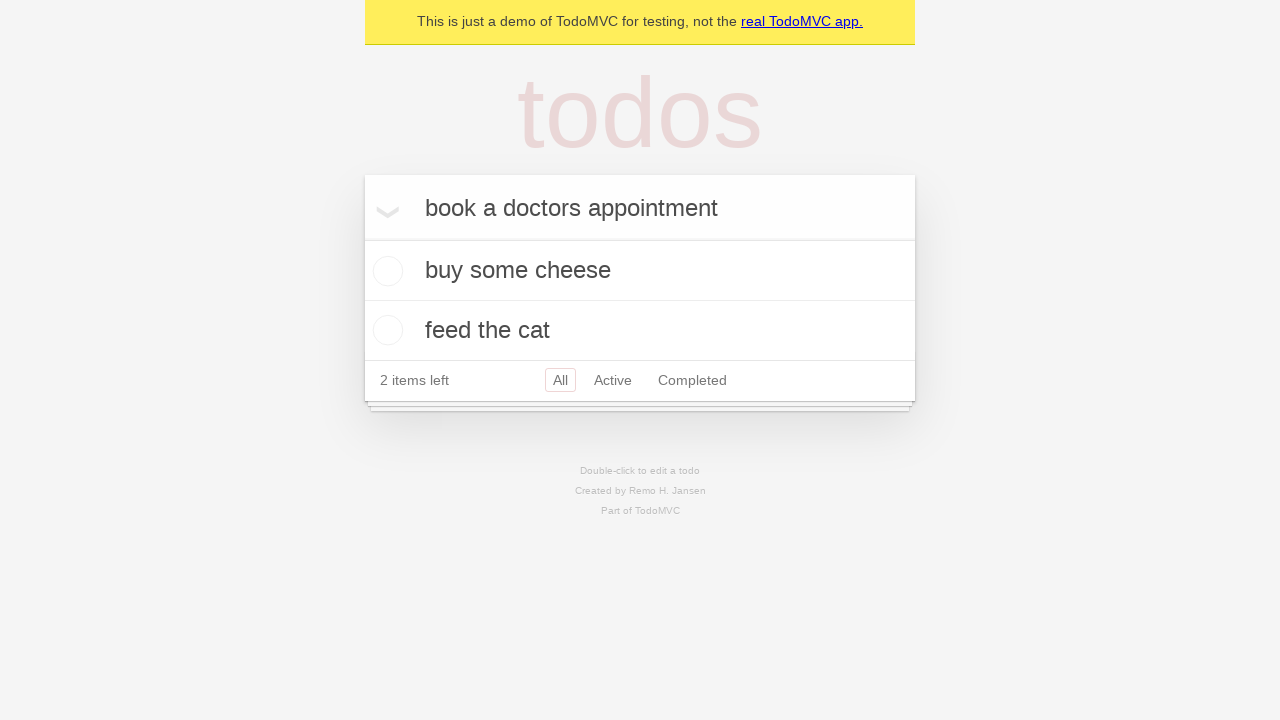

Pressed Enter to add todo item 'book a doctors appointment' on internal:attr=[placeholder="What needs to be done?"i]
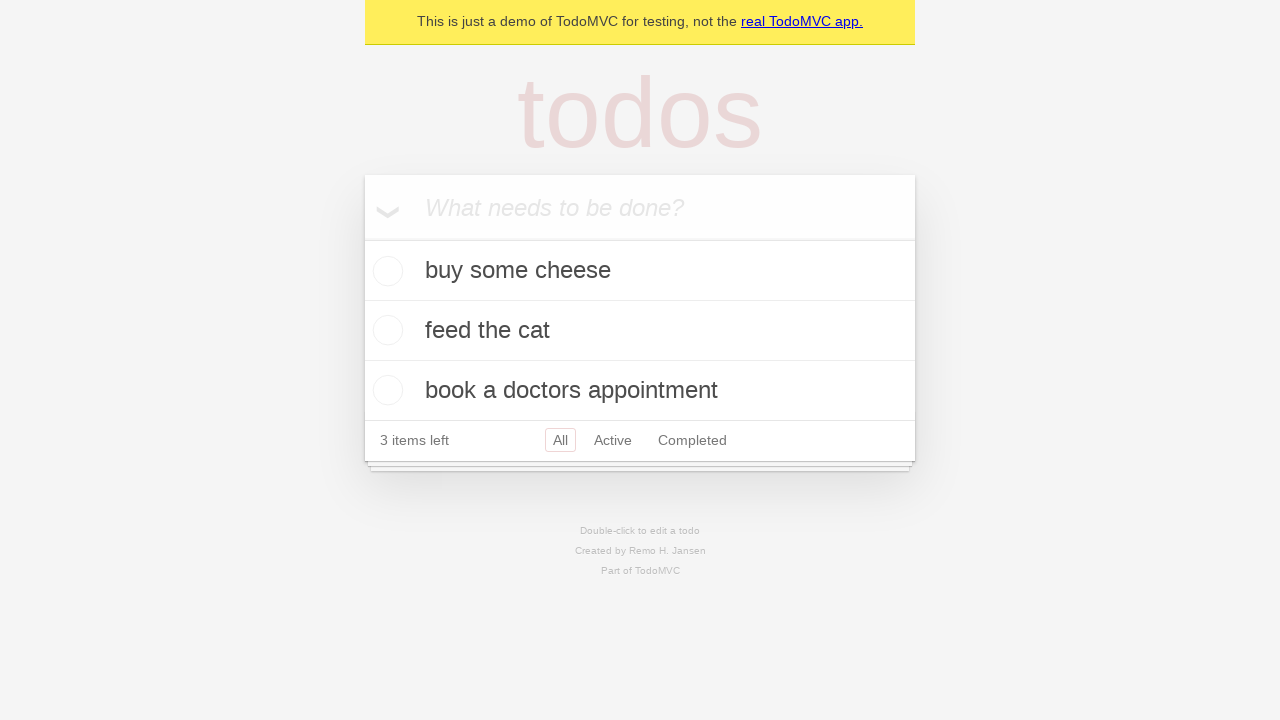

Checked the checkbox on the second todo item to mark it as completed at (385, 330) on internal:testid=[data-testid="todo-item"s] >> nth=1 >> internal:role=checkbox
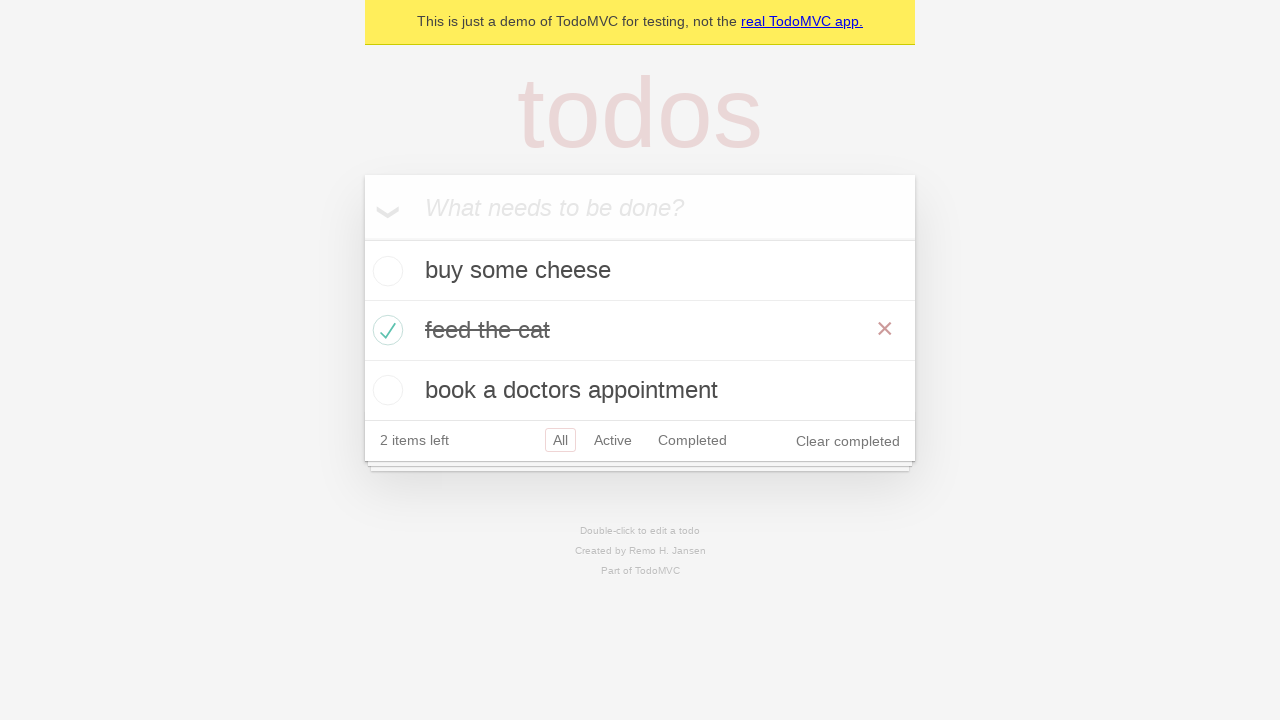

Clicked the 'Completed' filter link at (692, 440) on internal:role=link[name="Completed"i]
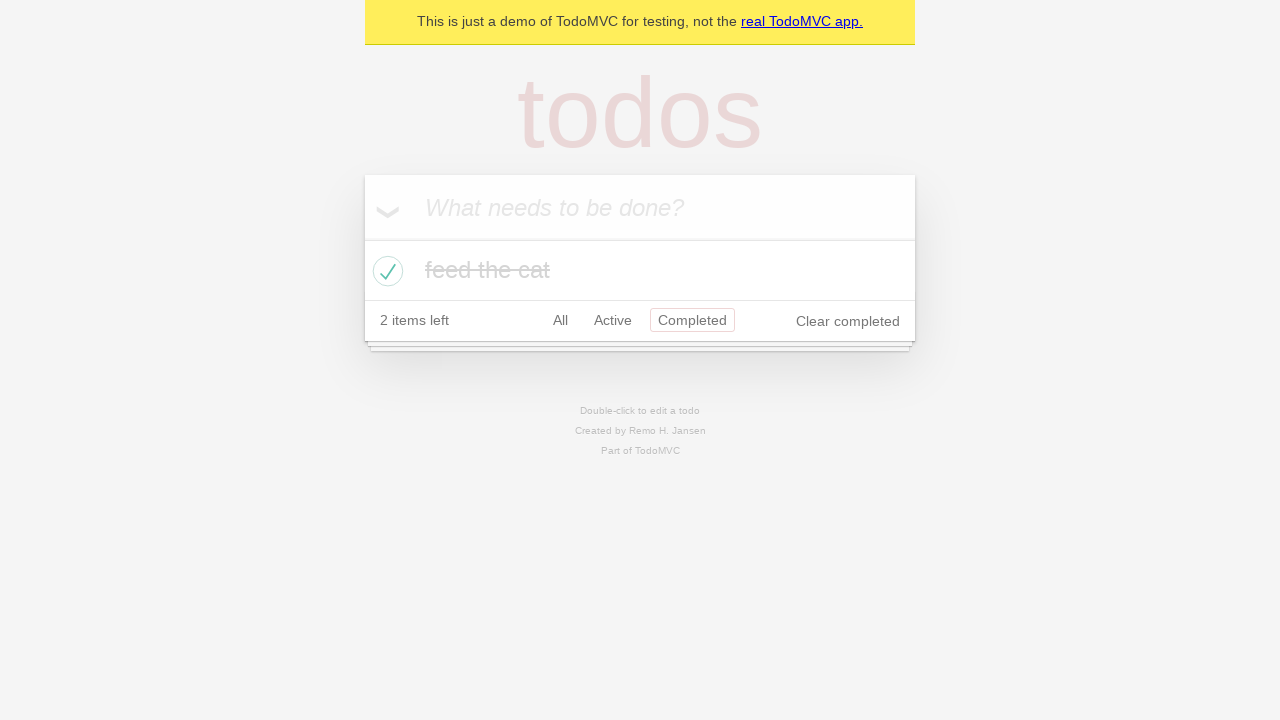

Verified that only 1 completed todo item is displayed
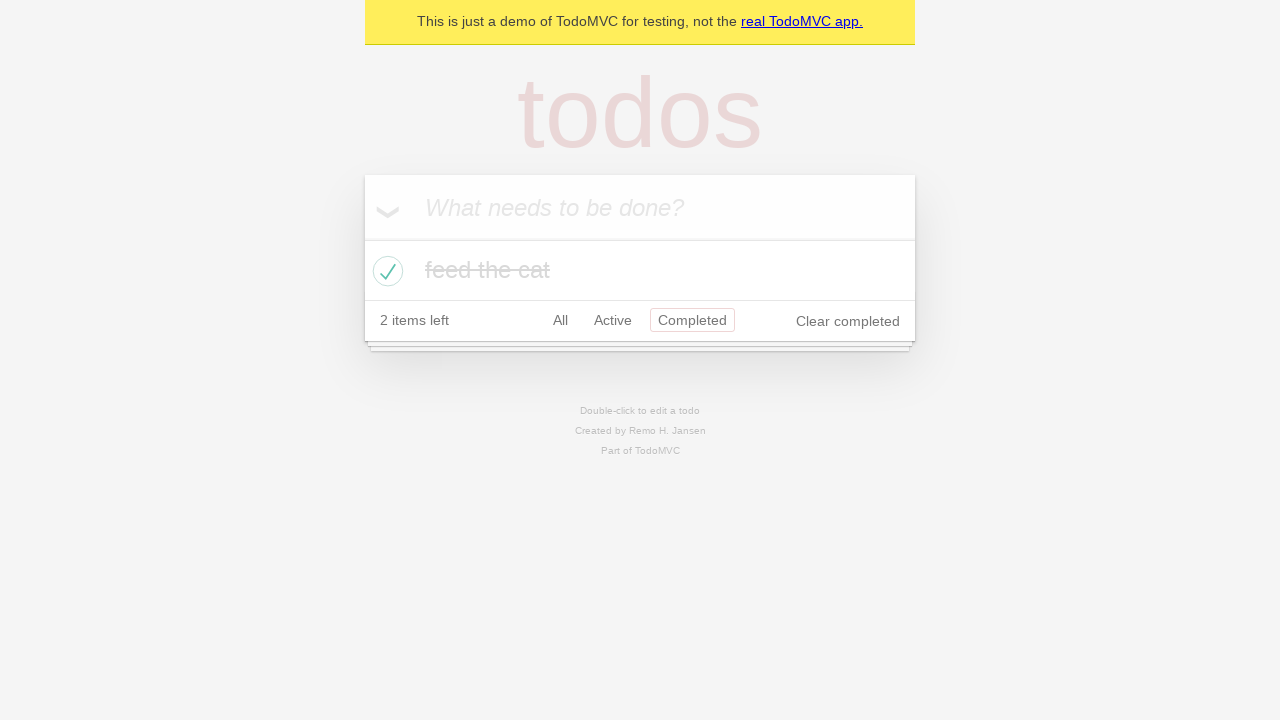

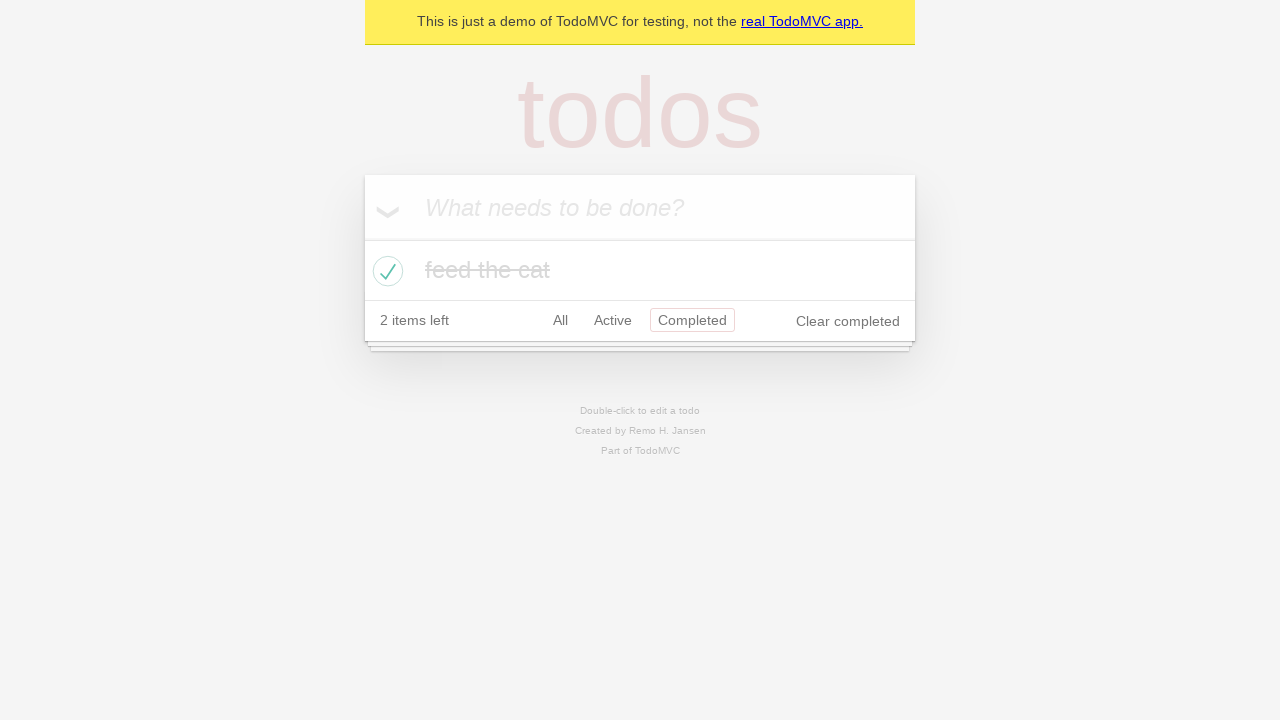